Tests the SpiceJet flight booking website by closing any notification popup and entering a destination city (Chennai) in the origin/destination field

Starting URL: https://www.spicejet.com/

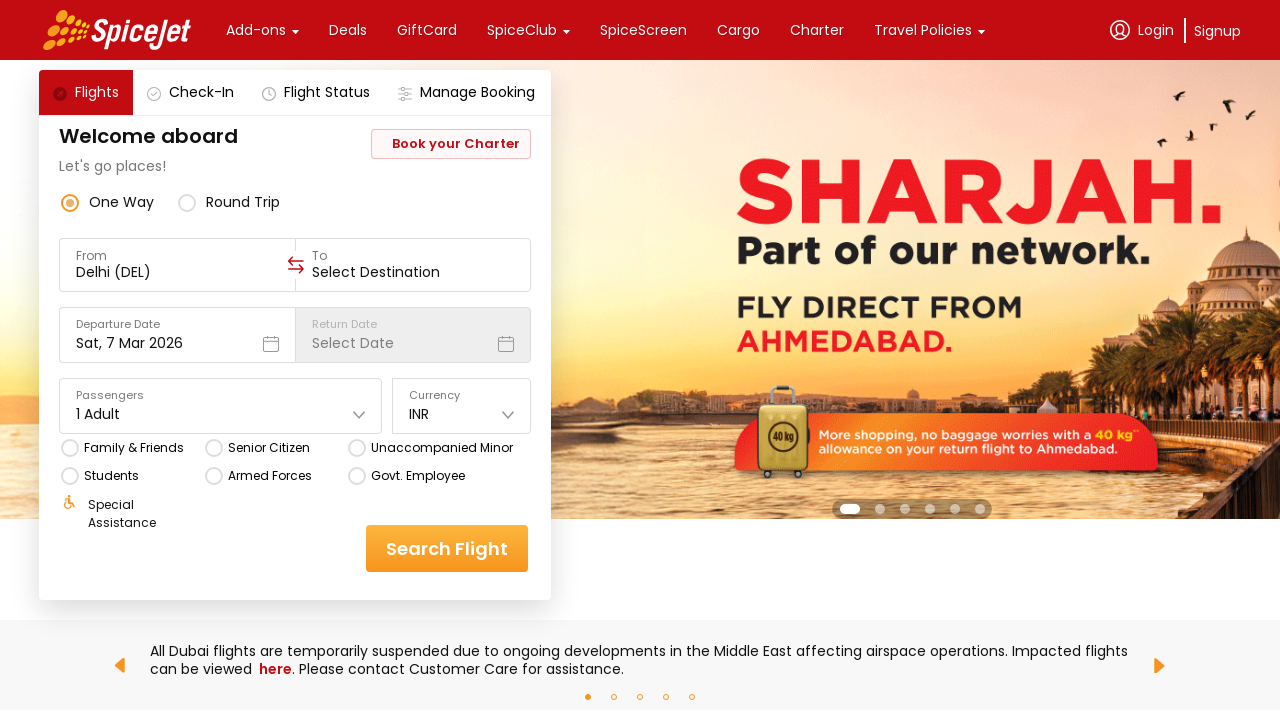

Pressed Escape to close notification popup
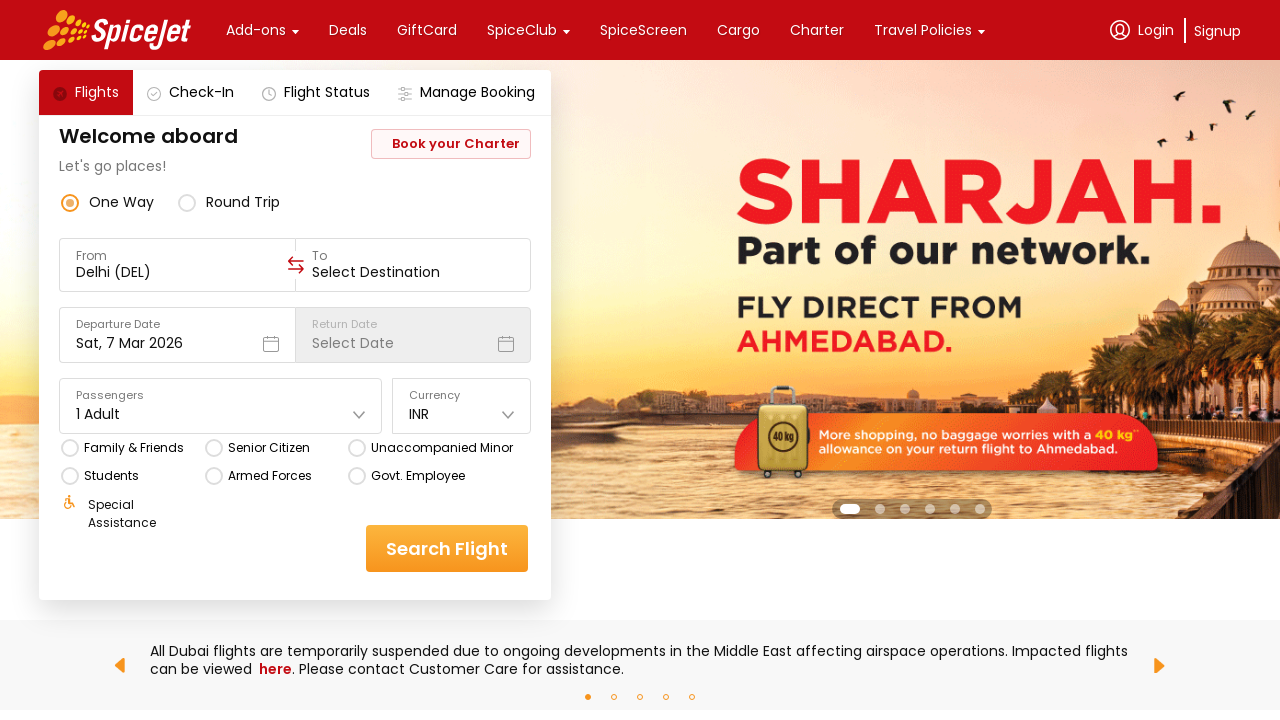

Waited 1000ms for page to stabilize
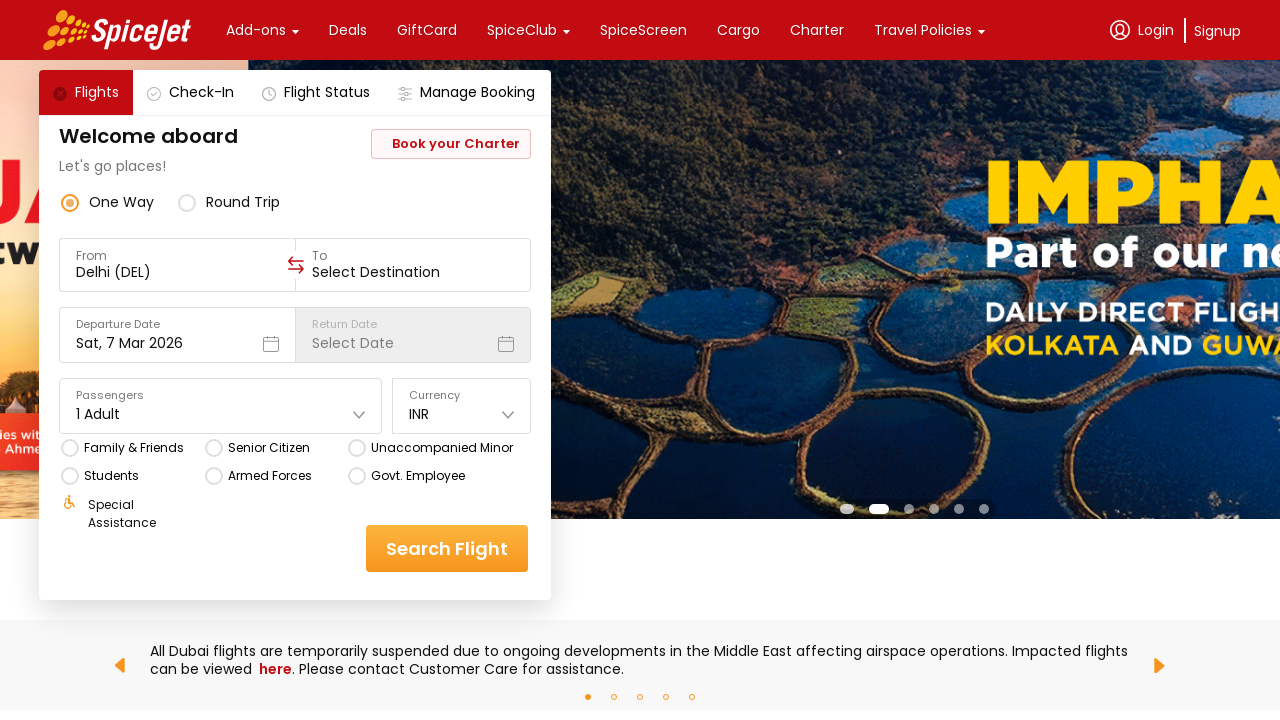

Entered 'Chennai' in the origin/destination field on input[data-testid='to-testID-origin'] input, div[data-testid='to-testID-origin']
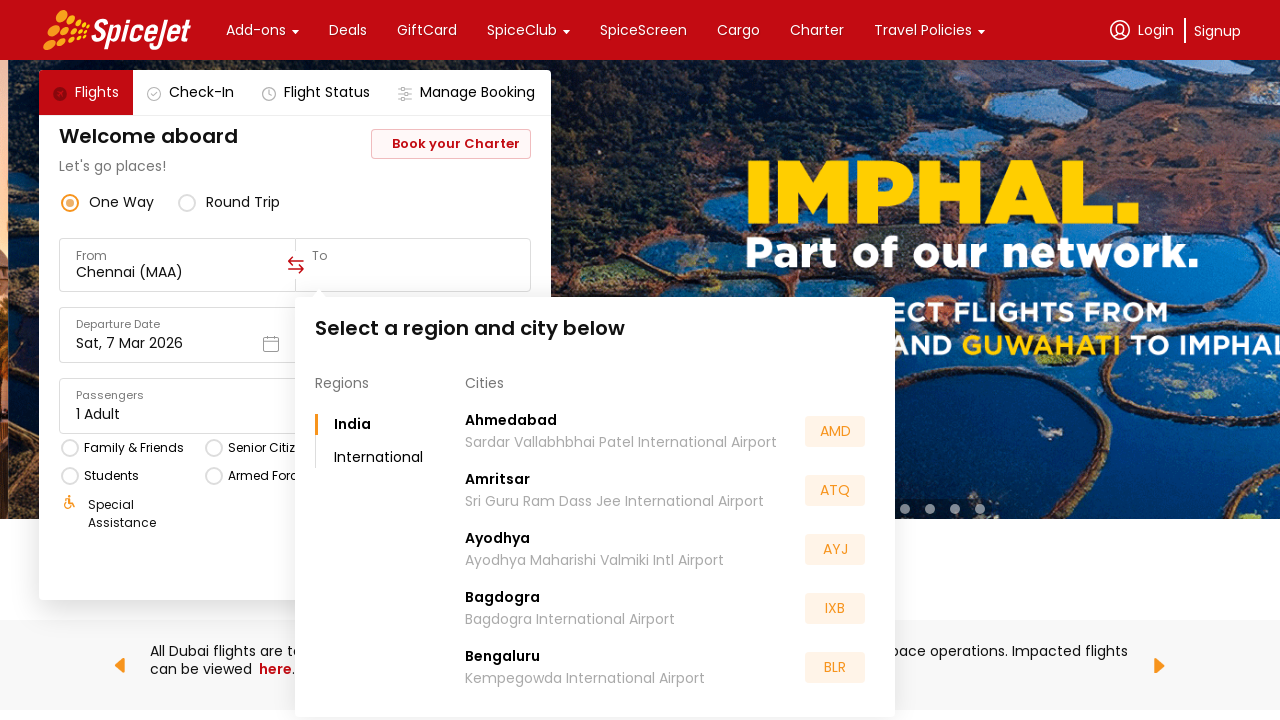

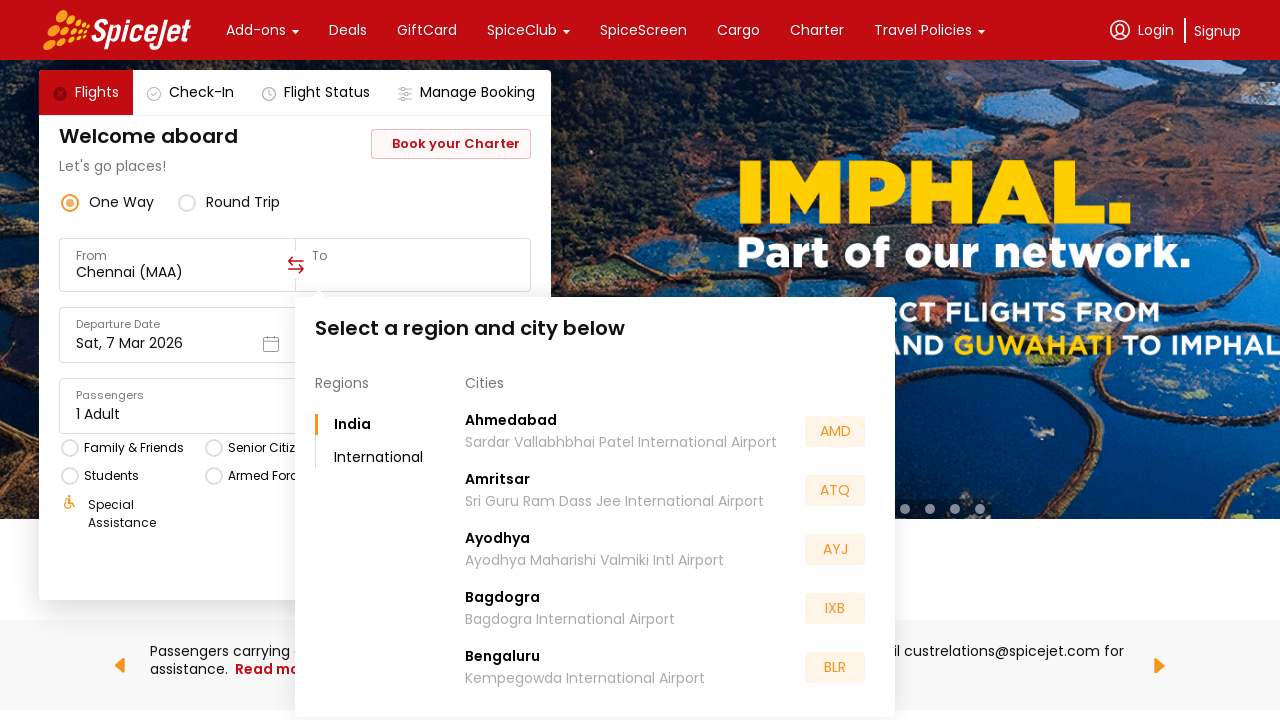